Tests form submission with invalid email format to verify email validation displays an error

Starting URL: https://docs.google.com/forms/d/e/1FAIpQLScVG7idLWR8sxNQygSnLuhehUNVFti0FnVviWCSjDh-JNhsMA/viewform

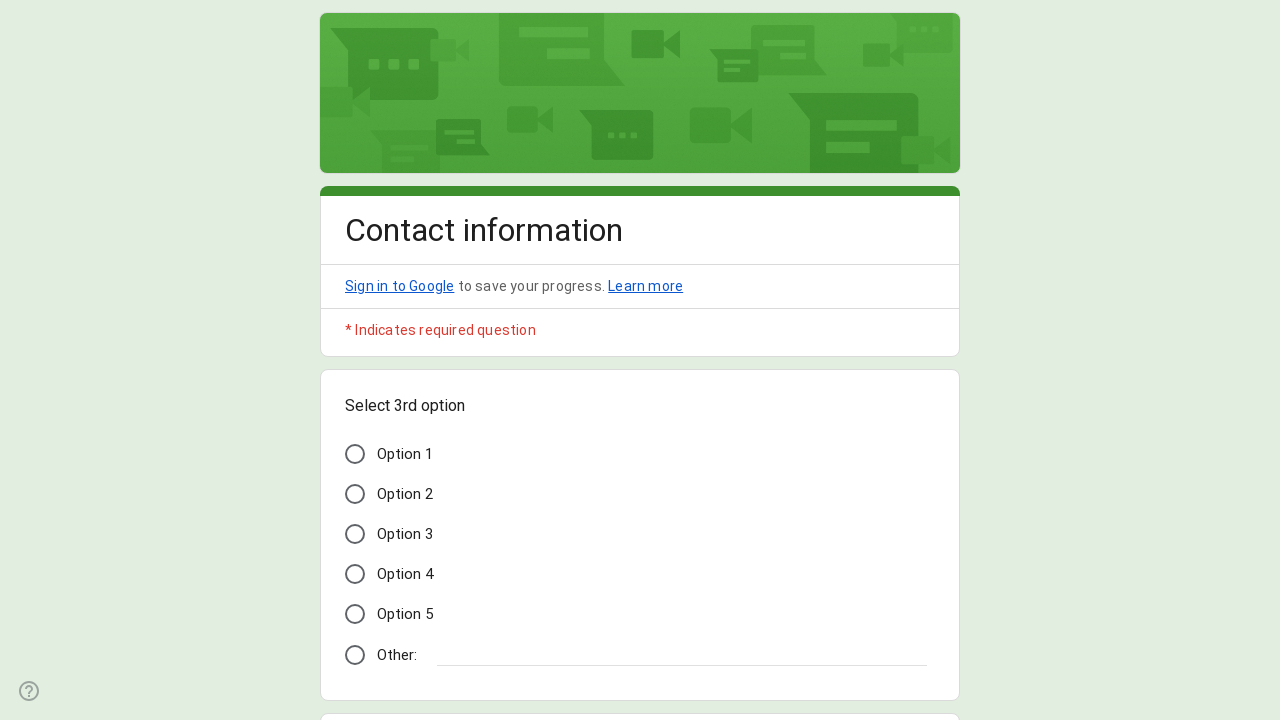

Clicked on Option 3 at (405, 534) on xpath=//span[text() = 'Option 3']
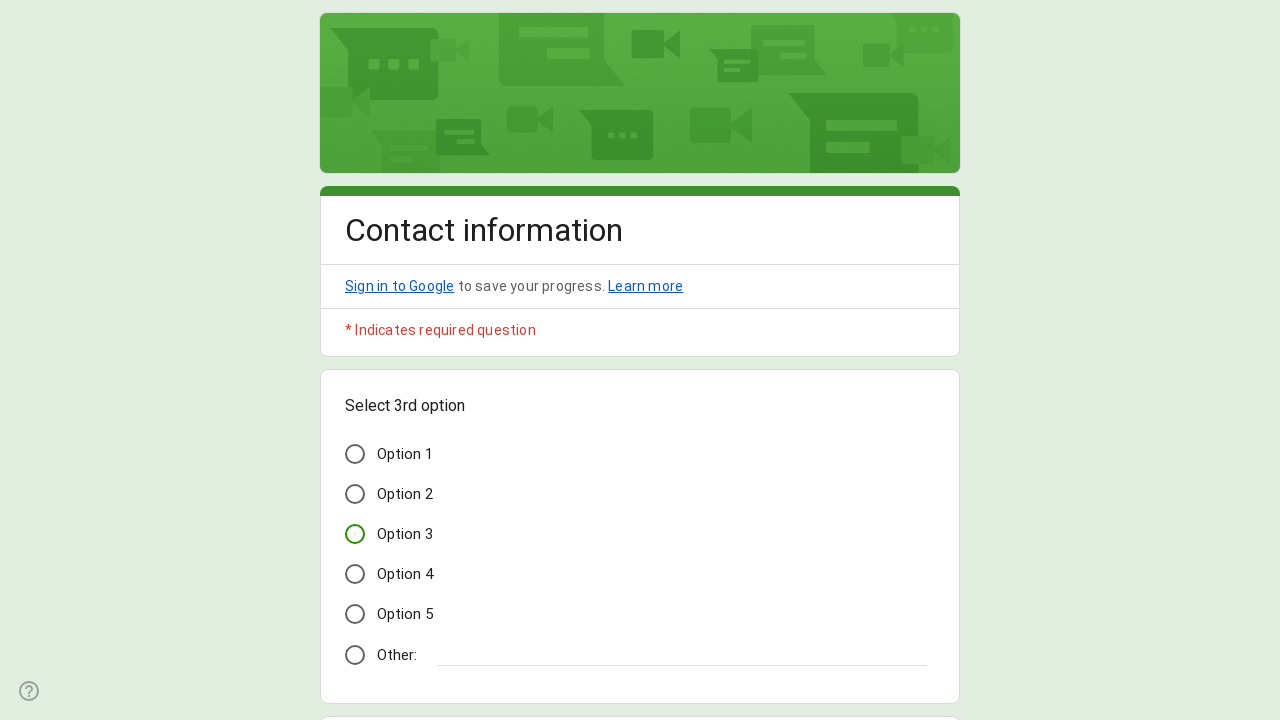

Filled name field with 'John' on //*[contains(@data-params, '"Name"')]//input[@type='text']
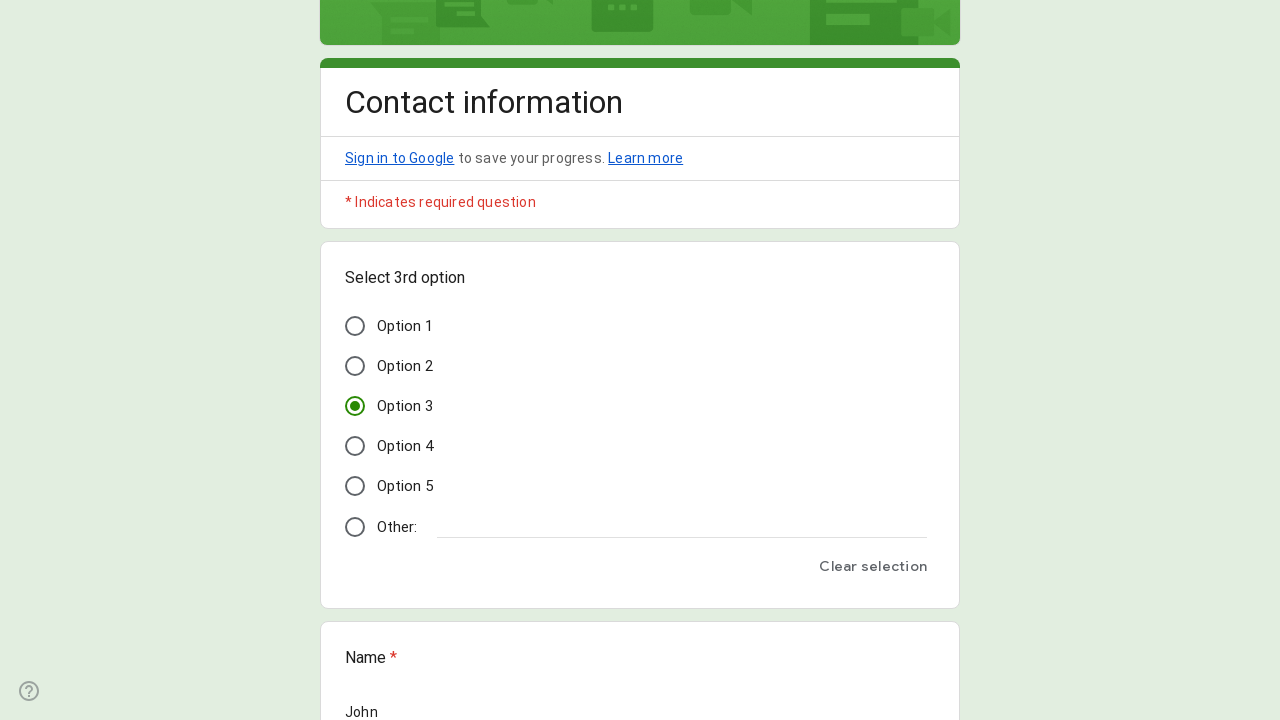

Filled email field with invalid email 'test' on //*[contains(@data-params, '"Email"')]//input[@type='email']
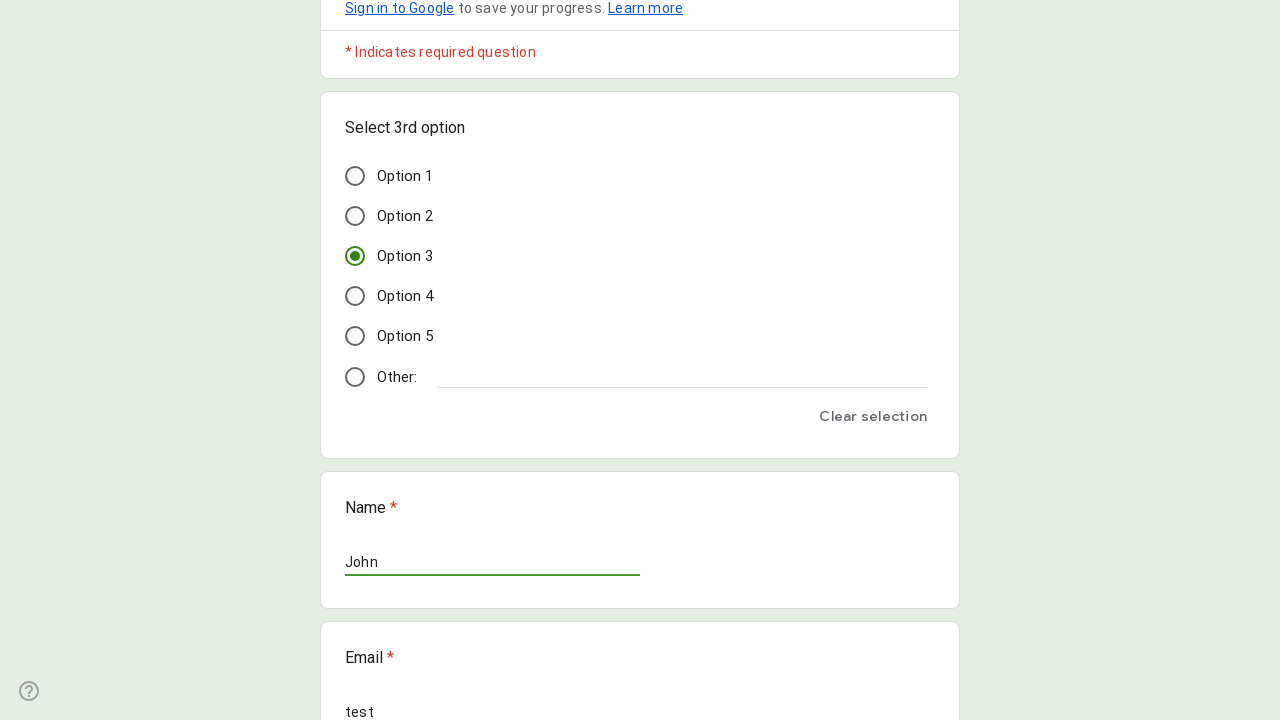

Filled address field with 'Turu 2, 51004 Tartu' on //*[contains(@data-params, '"Address"')]//textarea
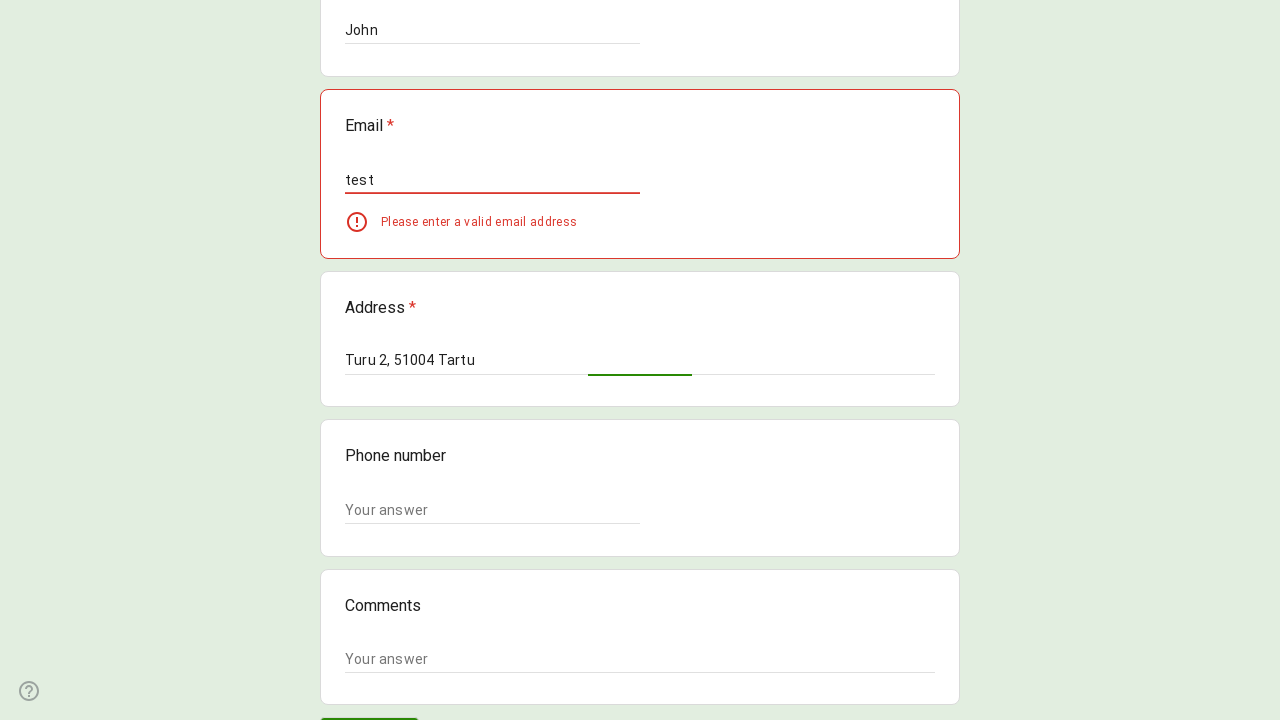

Filled phone number field with '+37211111111' on //*[contains(@data-params, '"Phone number"')]//input[@type='text']
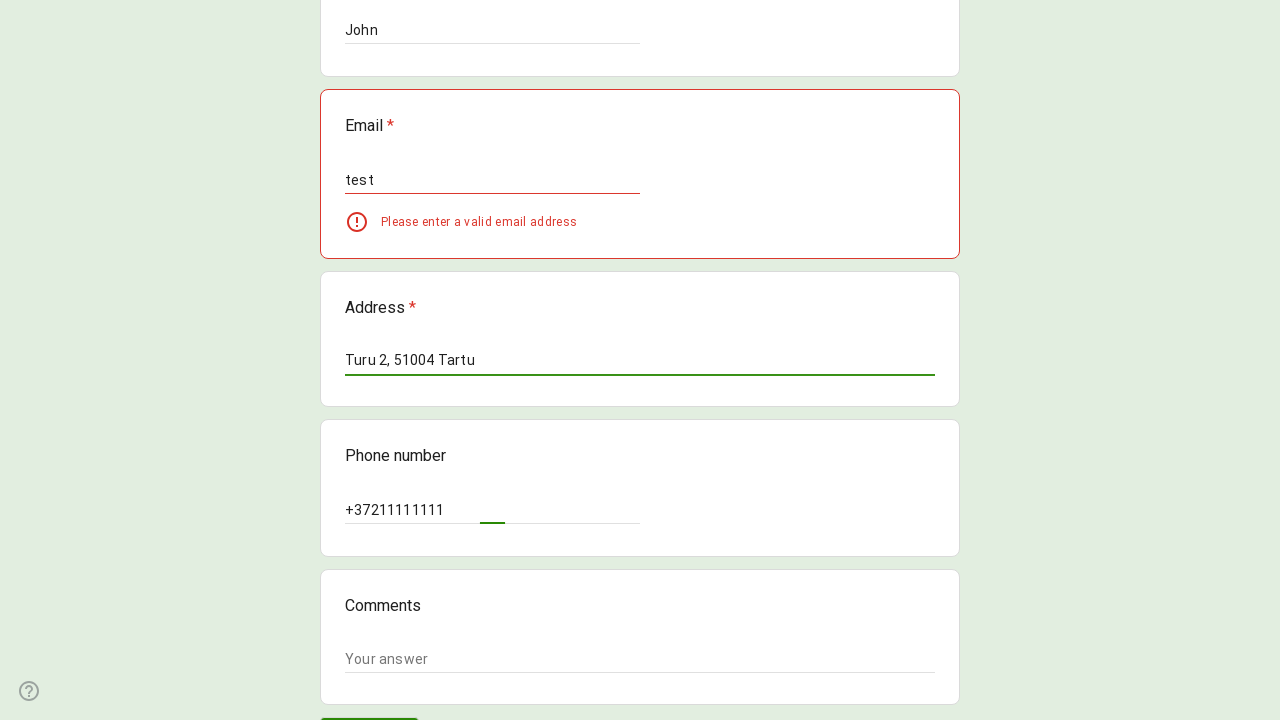

Filled comments field with 'Lorem ipsum dolor sit amet' on //*[contains(@data-params, '"Comments"')]//textarea
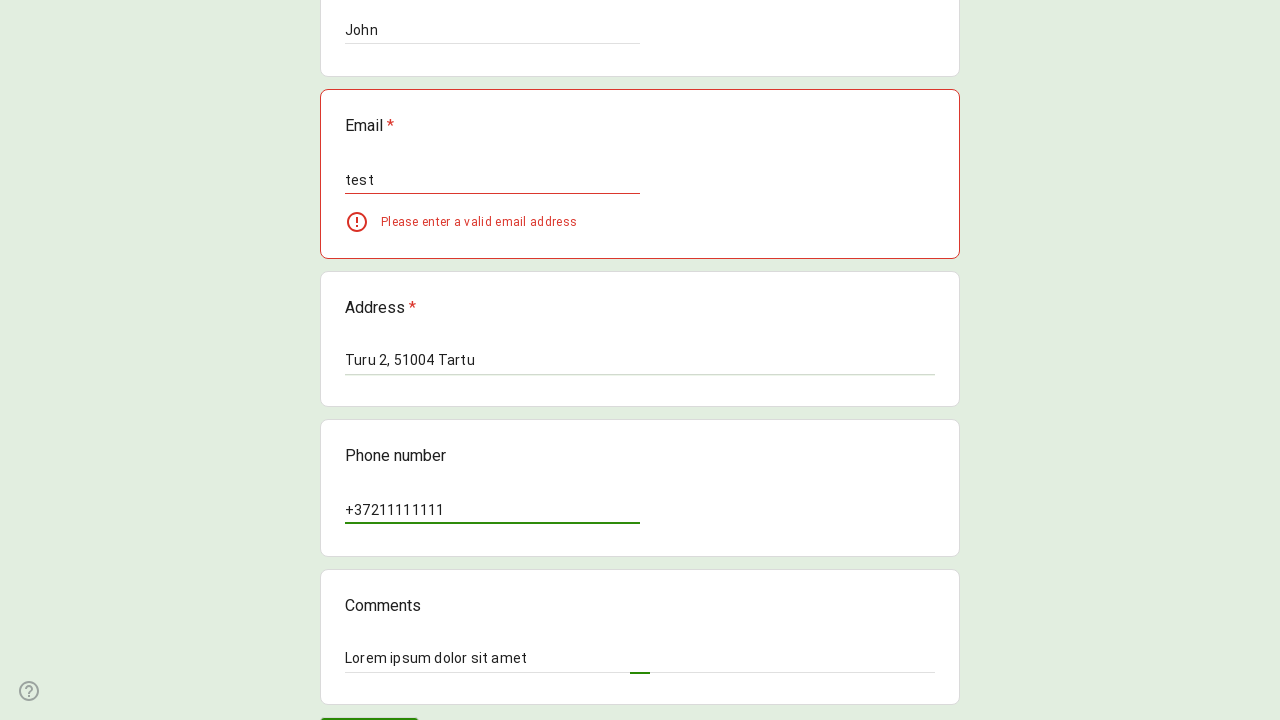

Clicked submit button to submit form at (369, 702) on xpath=//div[@role='button' and .//*[contains(text(), 'Submit') or contains(text(
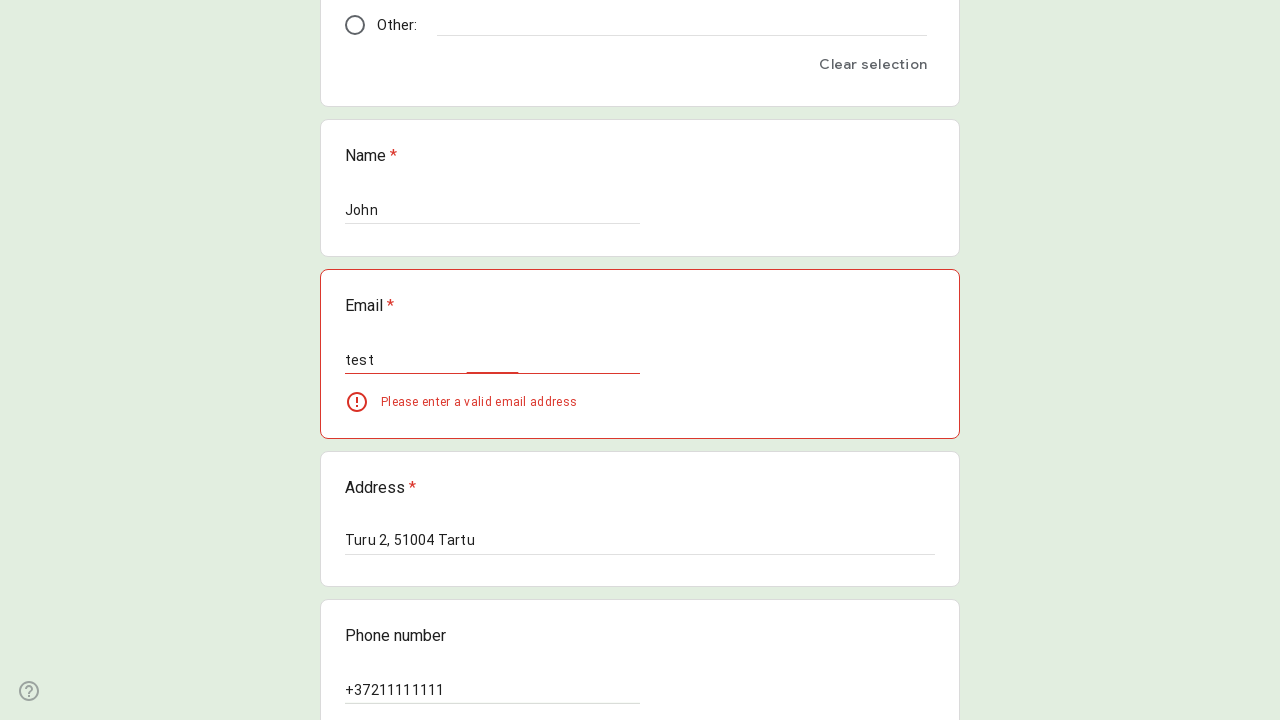

Email validation error appeared on email field
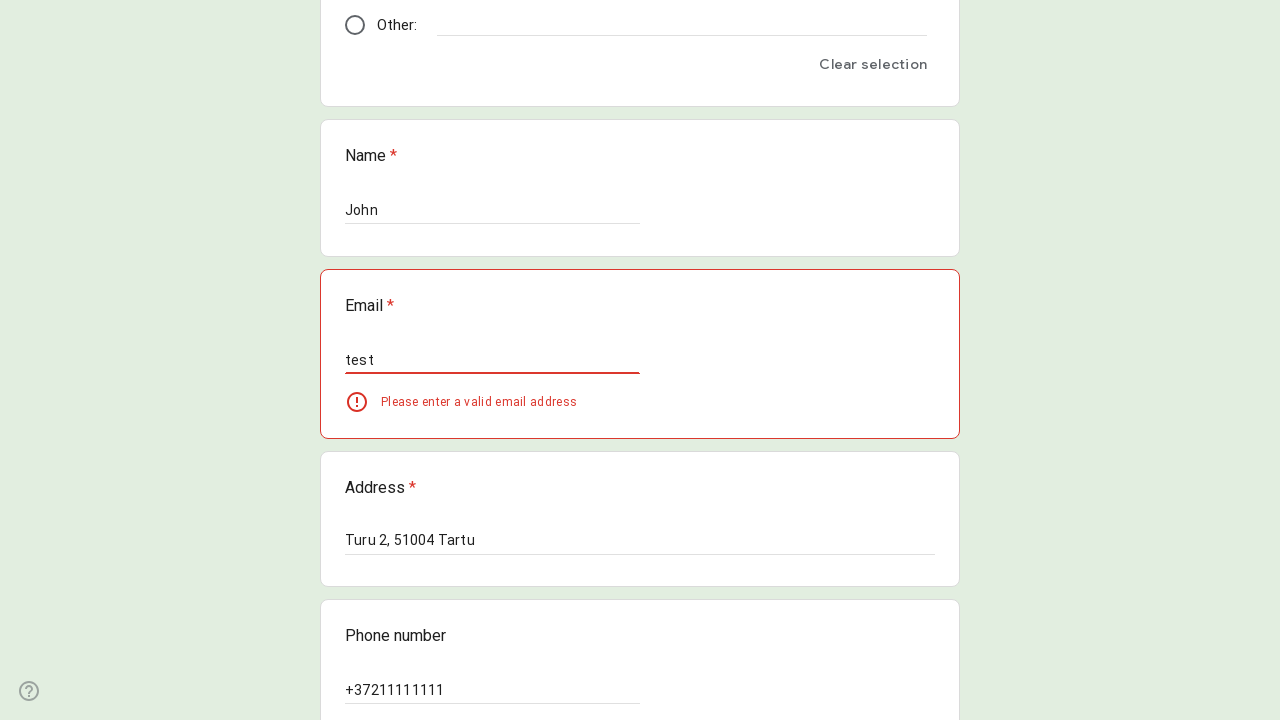

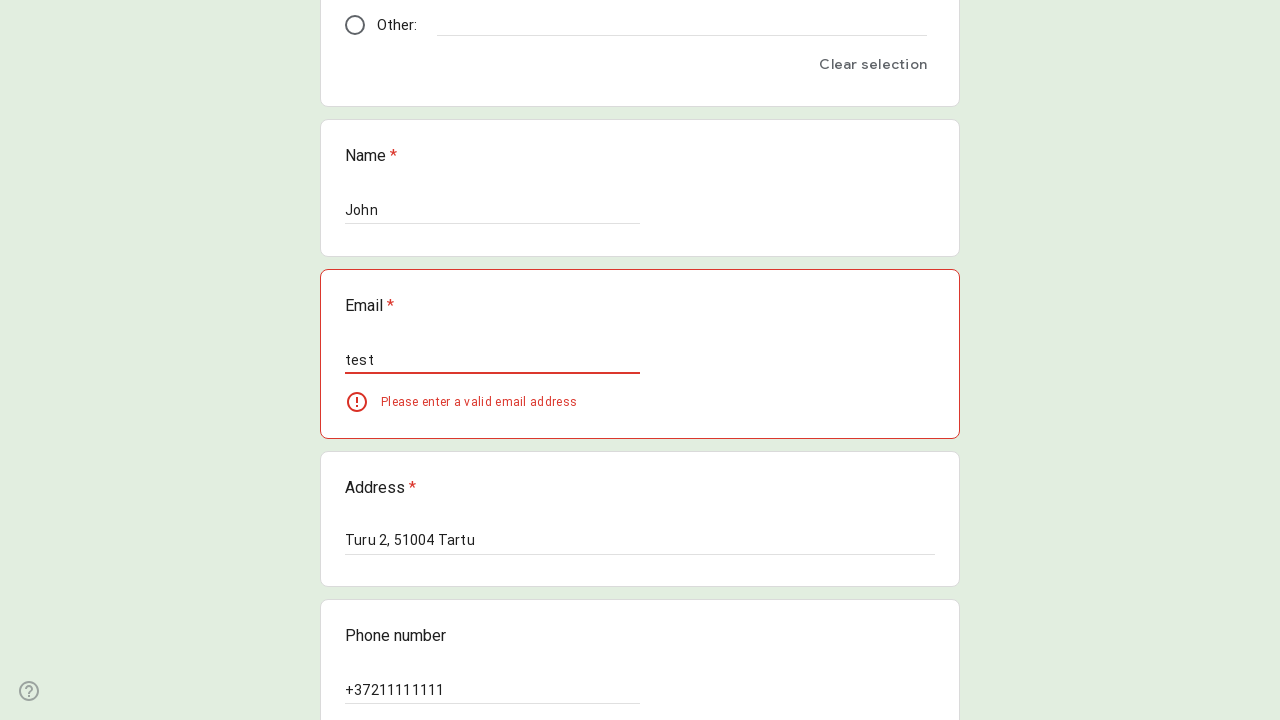